Tests that edits are saved when the edit field loses focus (blur event)

Starting URL: https://demo.playwright.dev/todomvc

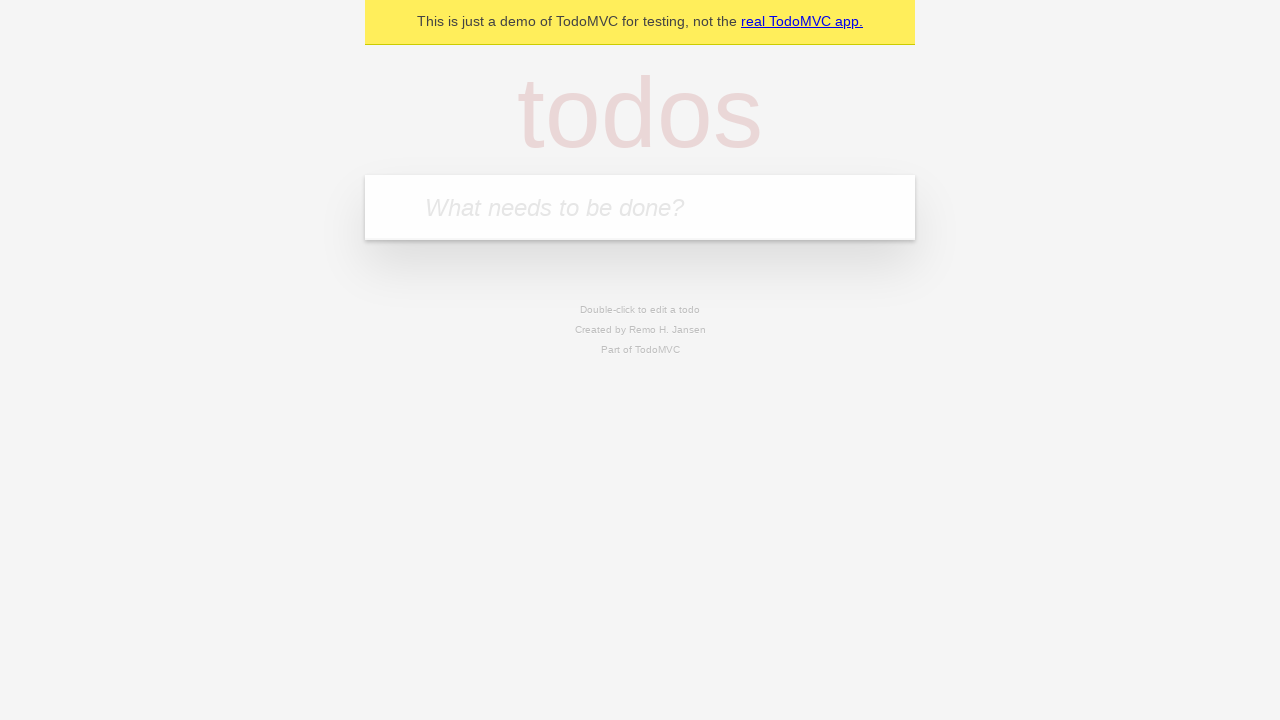

Filled new todo field with 'buy some cheese' on internal:attr=[placeholder="What needs to be done?"i]
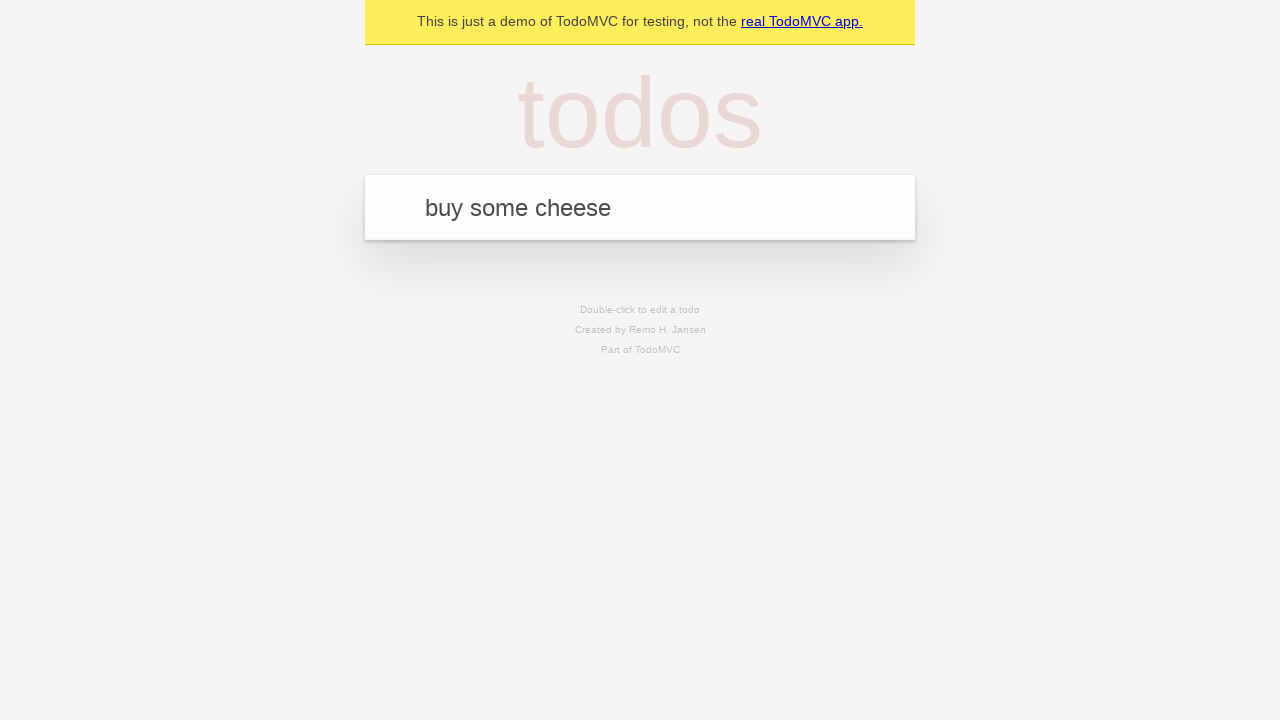

Pressed Enter to create todo 'buy some cheese' on internal:attr=[placeholder="What needs to be done?"i]
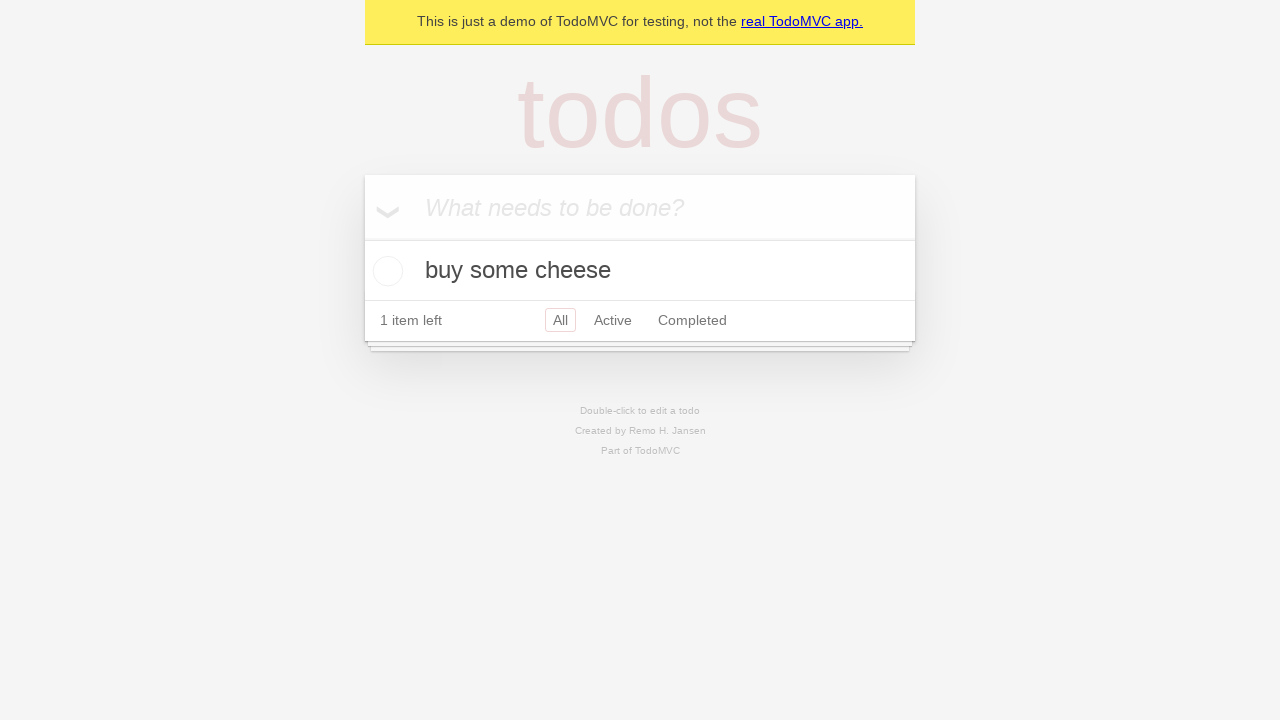

Filled new todo field with 'feed the cat' on internal:attr=[placeholder="What needs to be done?"i]
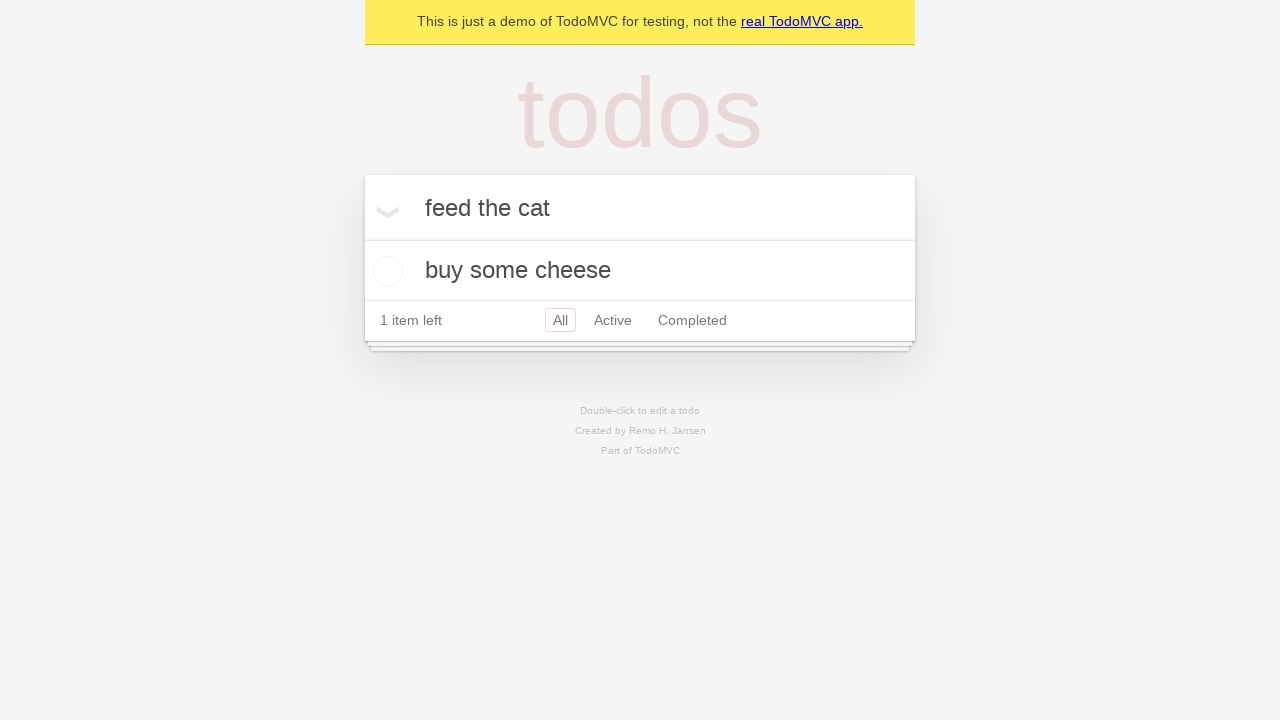

Pressed Enter to create todo 'feed the cat' on internal:attr=[placeholder="What needs to be done?"i]
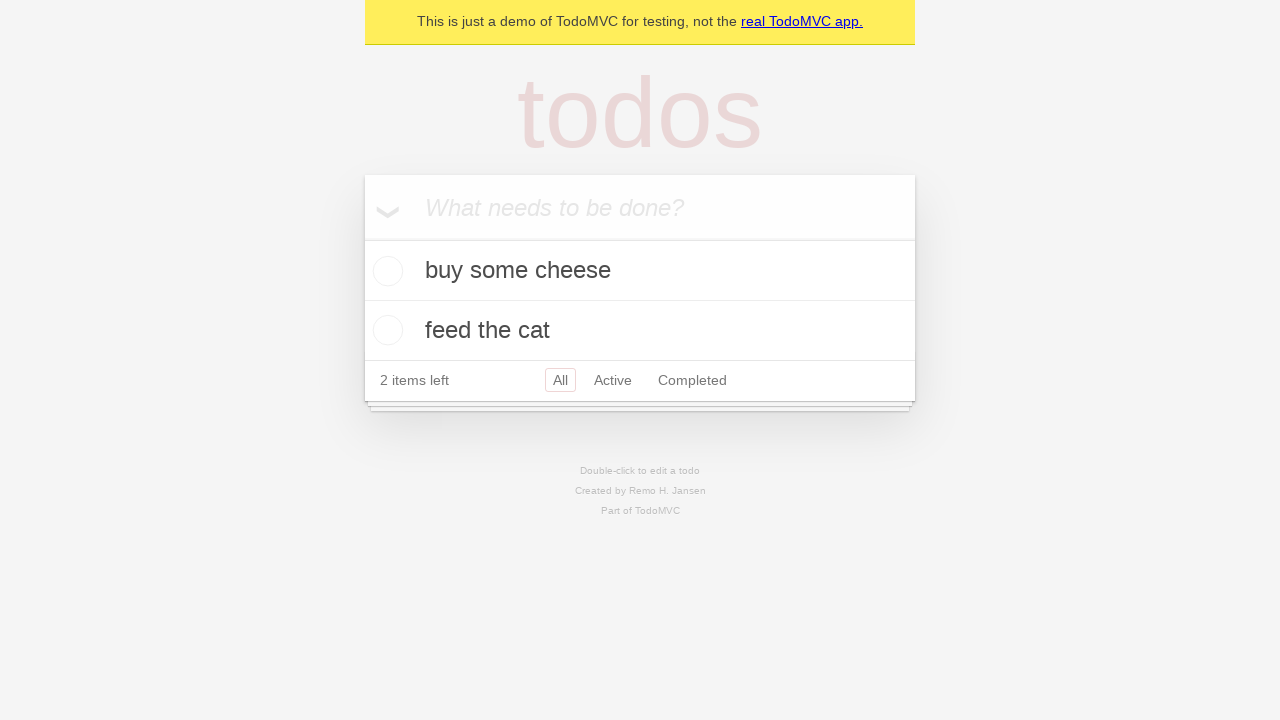

Filled new todo field with 'book a doctors appointment' on internal:attr=[placeholder="What needs to be done?"i]
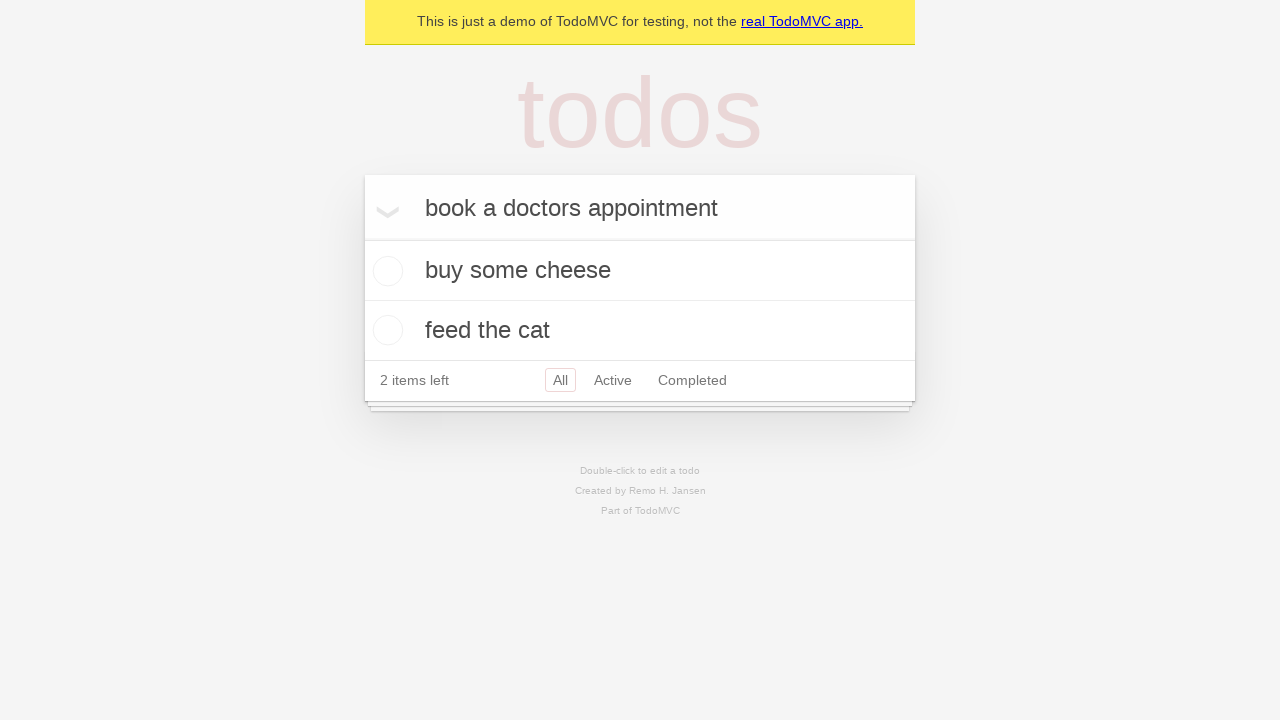

Pressed Enter to create todo 'book a doctors appointment' on internal:attr=[placeholder="What needs to be done?"i]
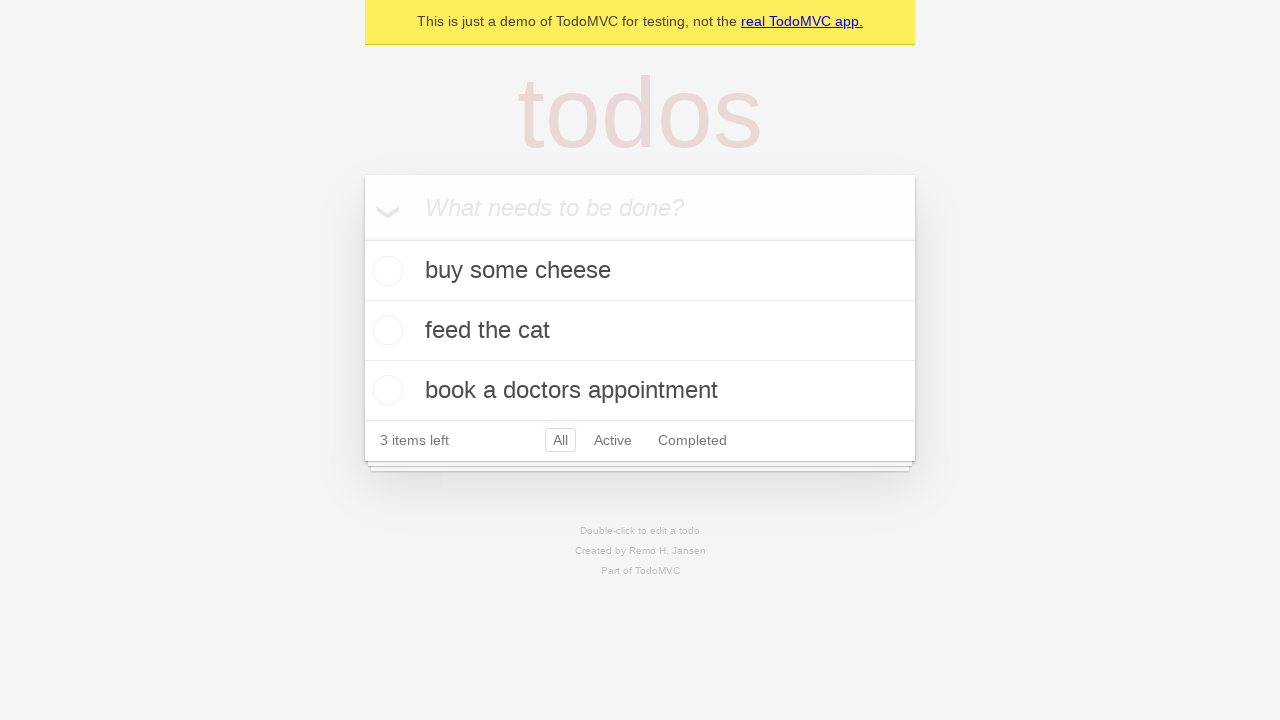

Double-clicked second todo item to enter edit mode at (640, 331) on internal:testid=[data-testid="todo-item"s] >> nth=1
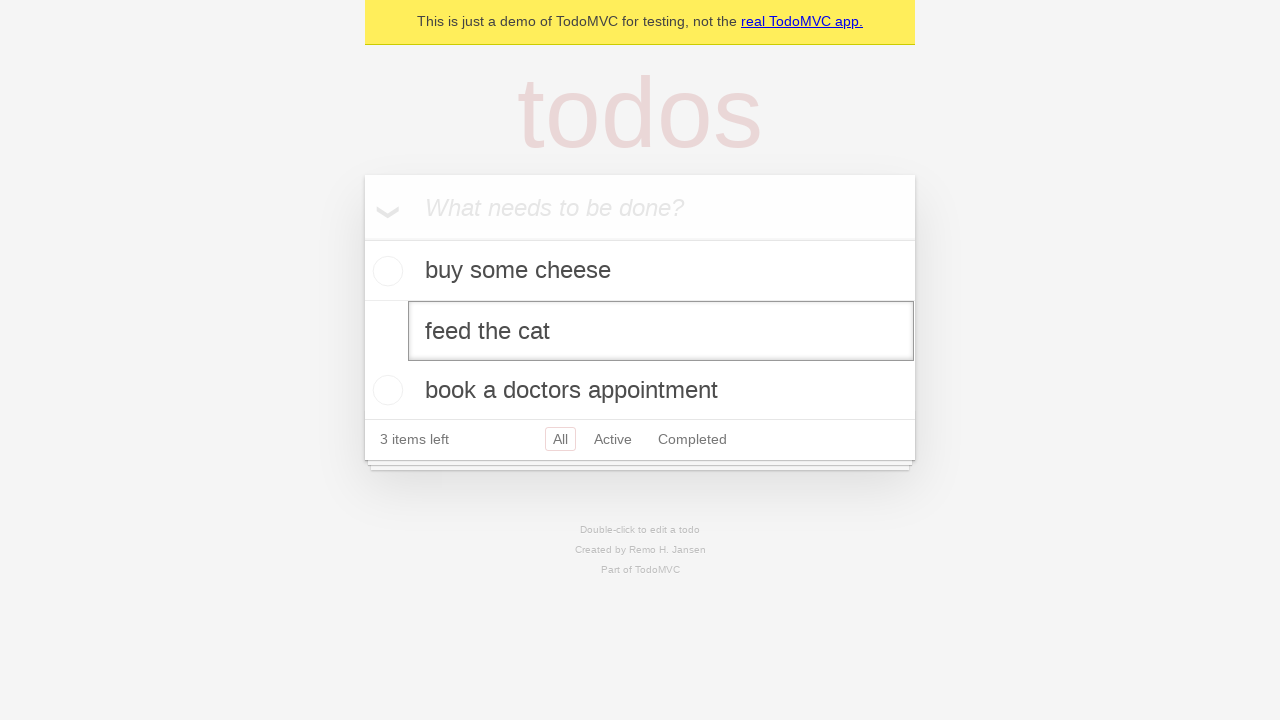

Filled edit field with 'buy some sausages' on internal:testid=[data-testid="todo-item"s] >> nth=1 >> internal:role=textbox[nam
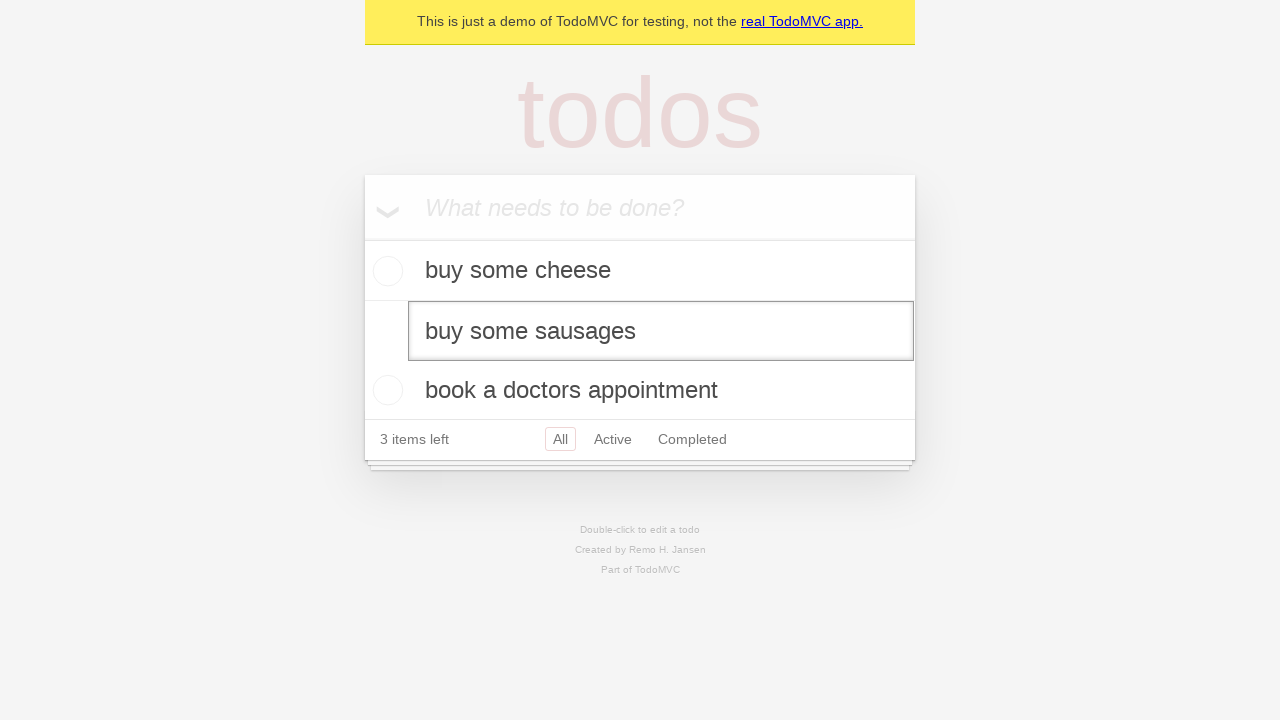

Dispatched blur event on edit field to trigger save
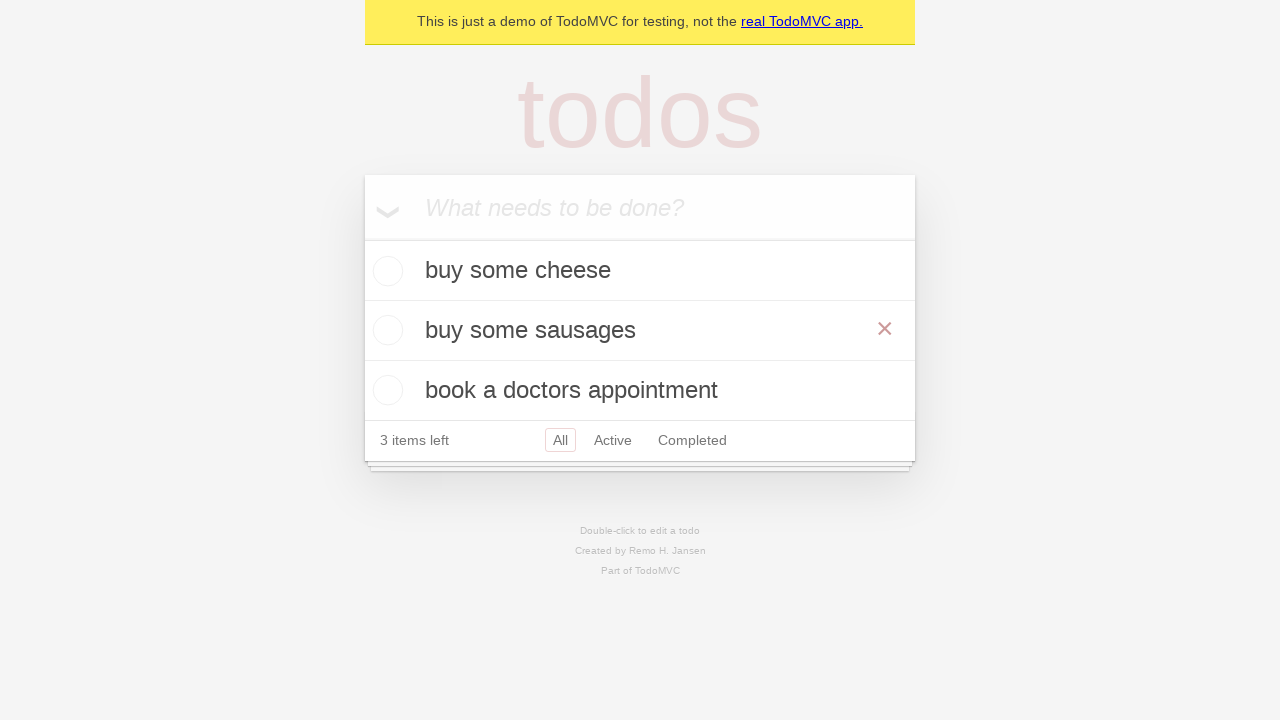

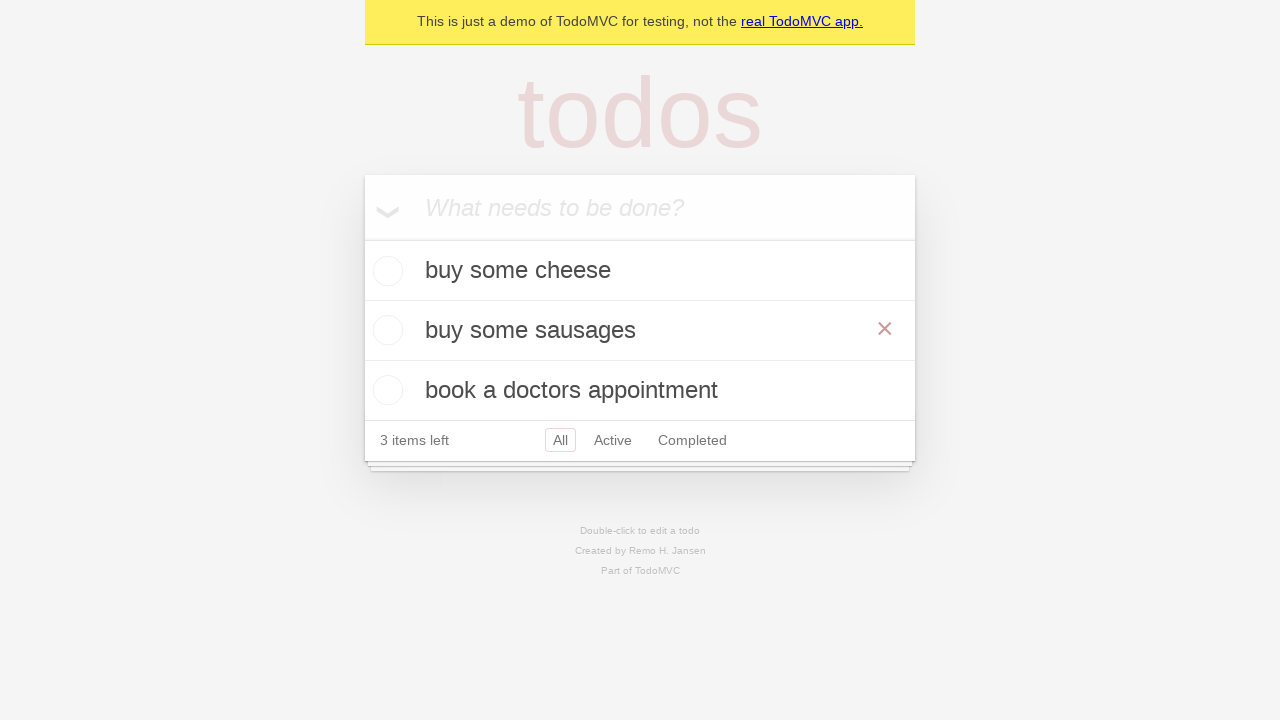